Tests clicking all checkboxes in a table that are associated with rows containing 'windows' text, demonstrating XPath selector usage on a practice page

Starting URL: https://selectorshub.com/xpath-practice-page/

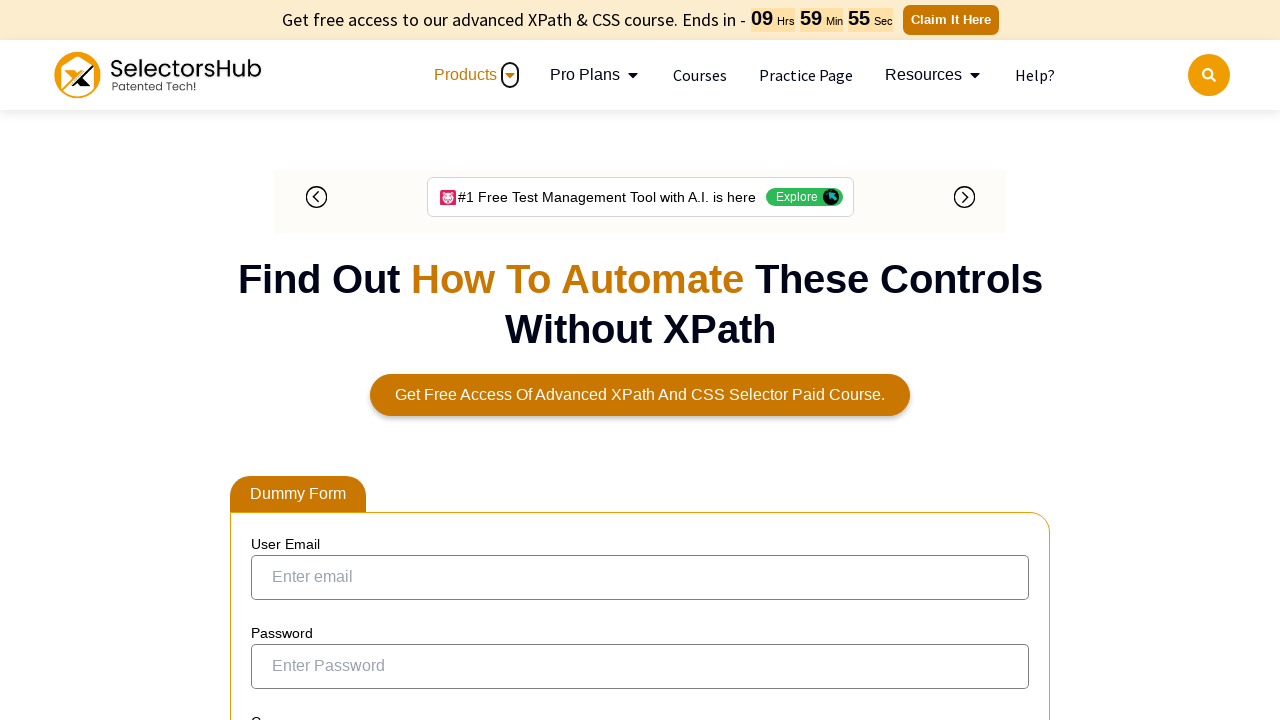

Waited for table with id 'tablepress-1' to load
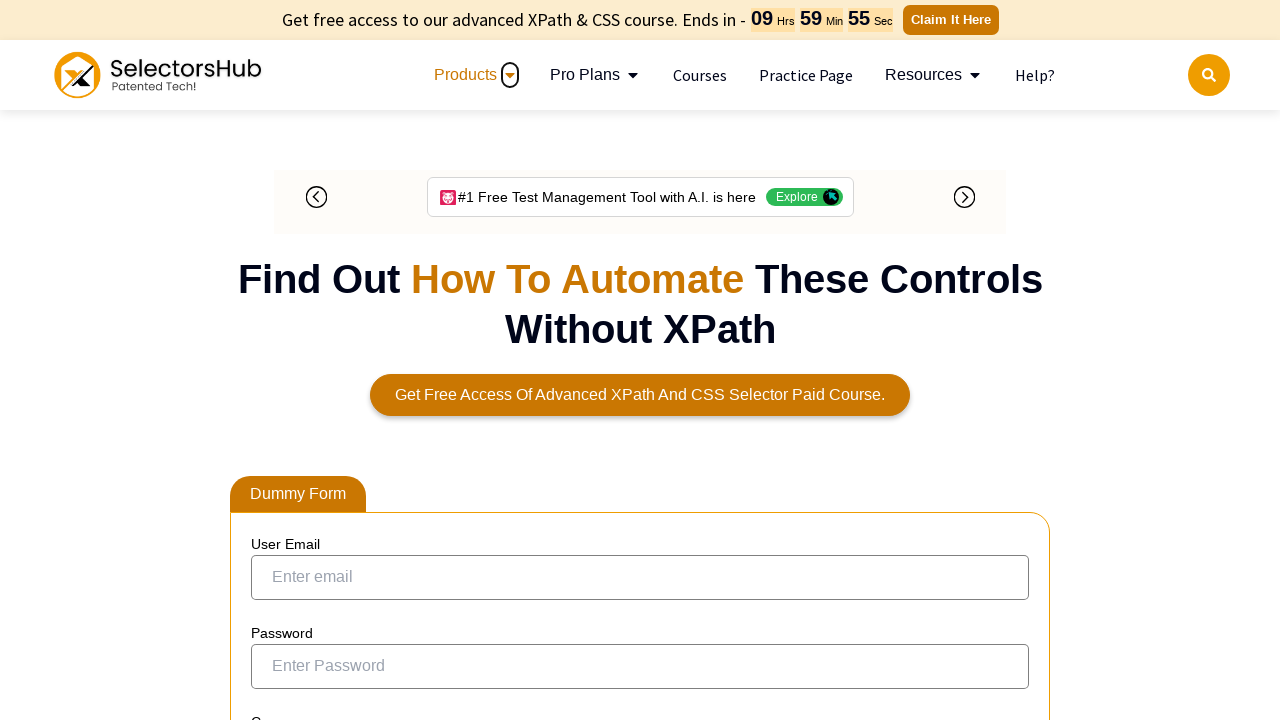

Located all checkboxes in rows containing 'windows' text using XPath selector
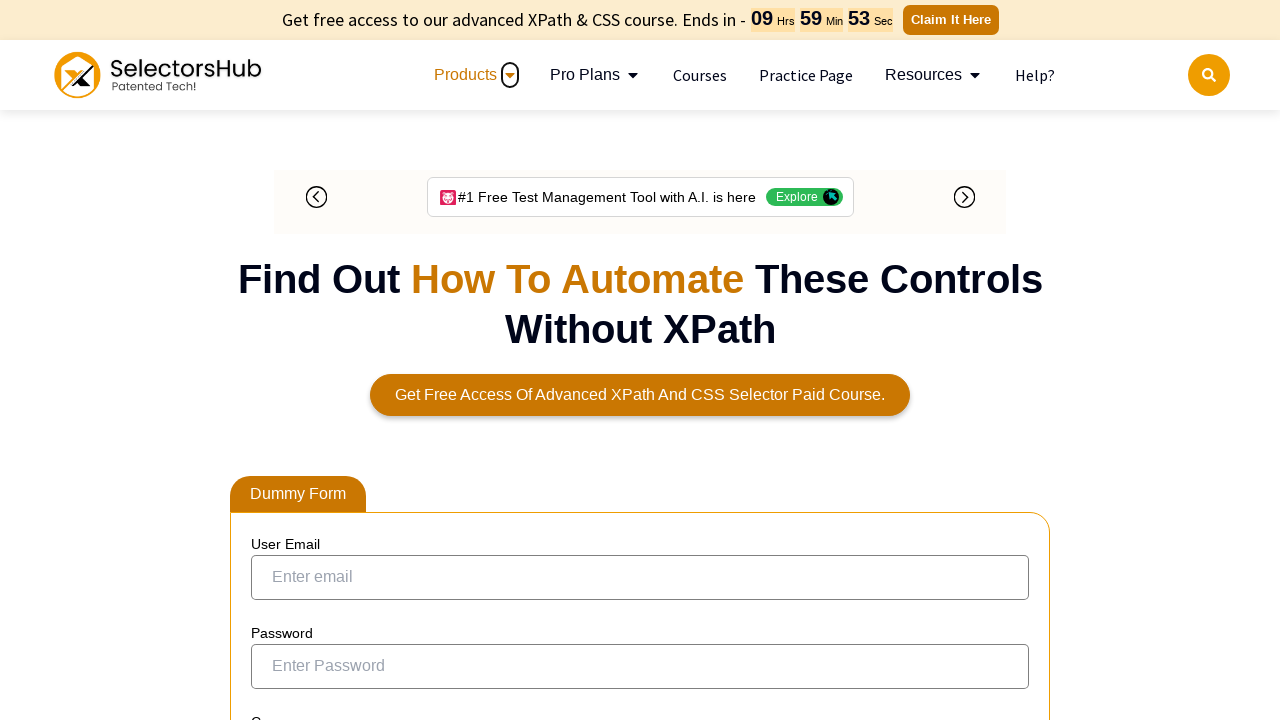

Found 8 checkboxes associated with 'windows' rows
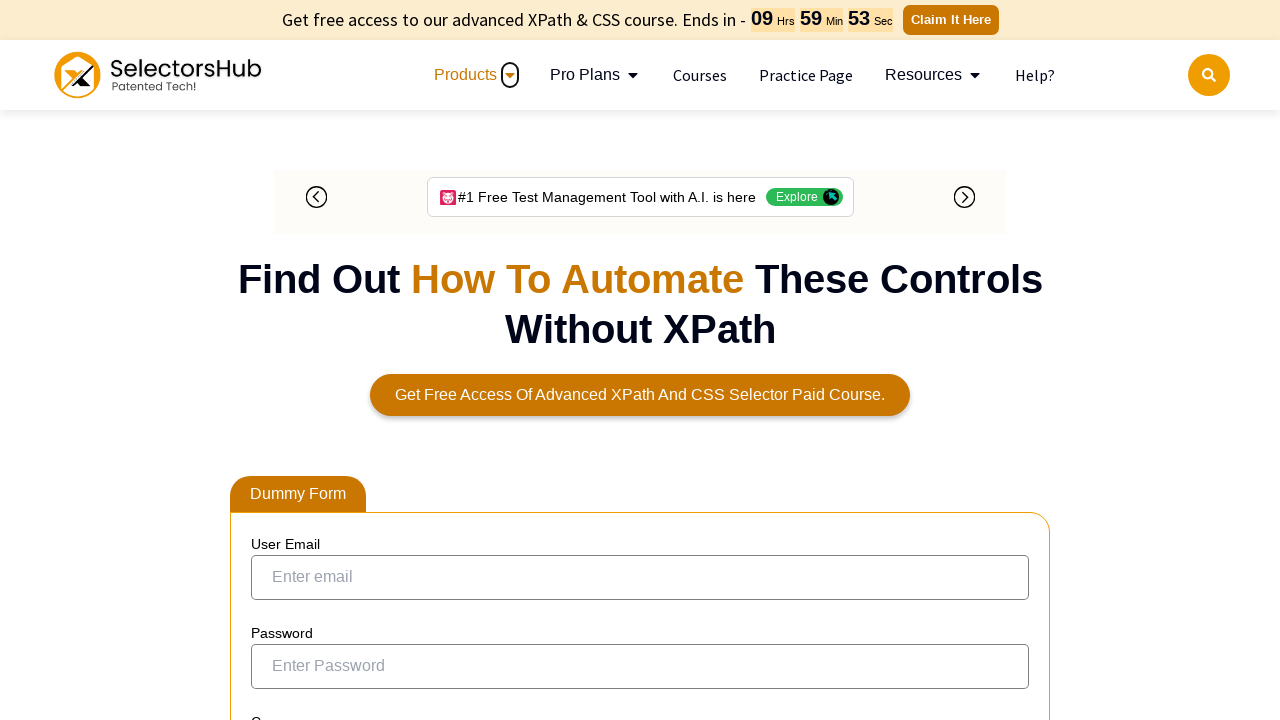

Clicked checkbox 1 of 8 in 'windows' row at (266, 352) on xpath=//table[@id='tablepress-1']//td[text()='windows']/preceding-sibling::td/in
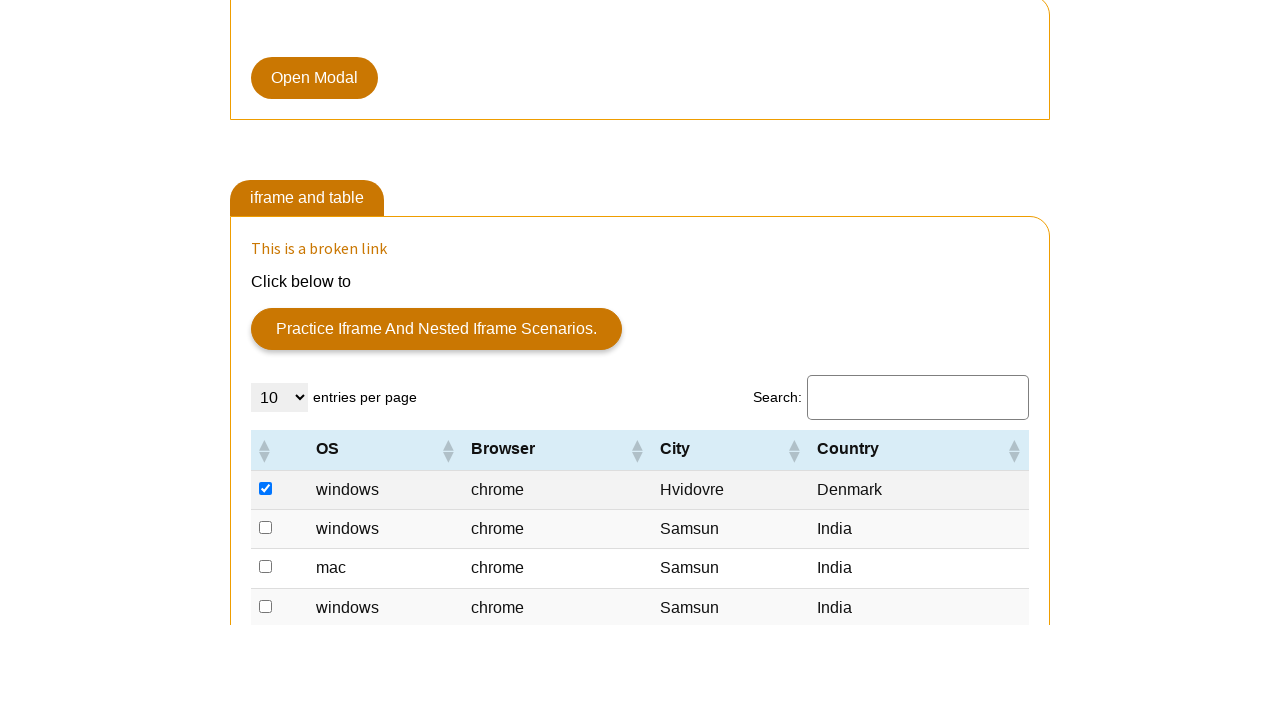

Clicked checkbox 2 of 8 in 'windows' row at (266, 361) on xpath=//table[@id='tablepress-1']//td[text()='windows']/preceding-sibling::td/in
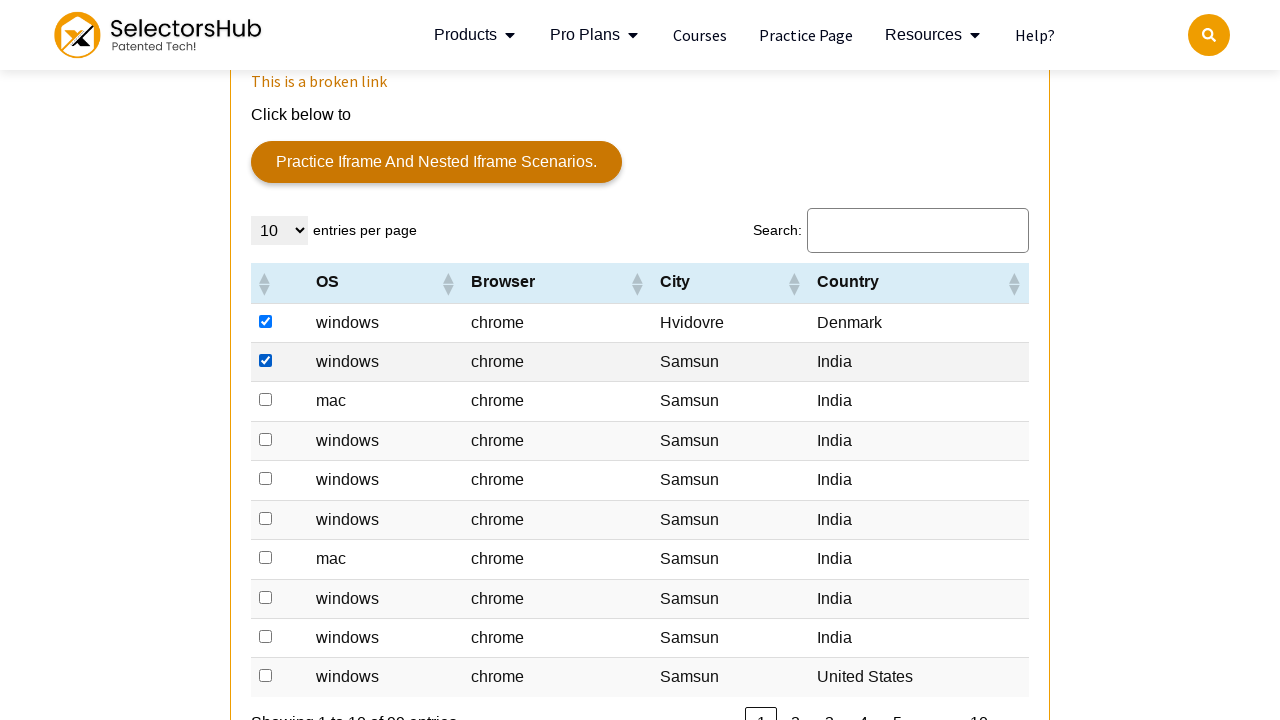

Clicked checkbox 3 of 8 in 'windows' row at (266, 439) on xpath=//table[@id='tablepress-1']//td[text()='windows']/preceding-sibling::td/in
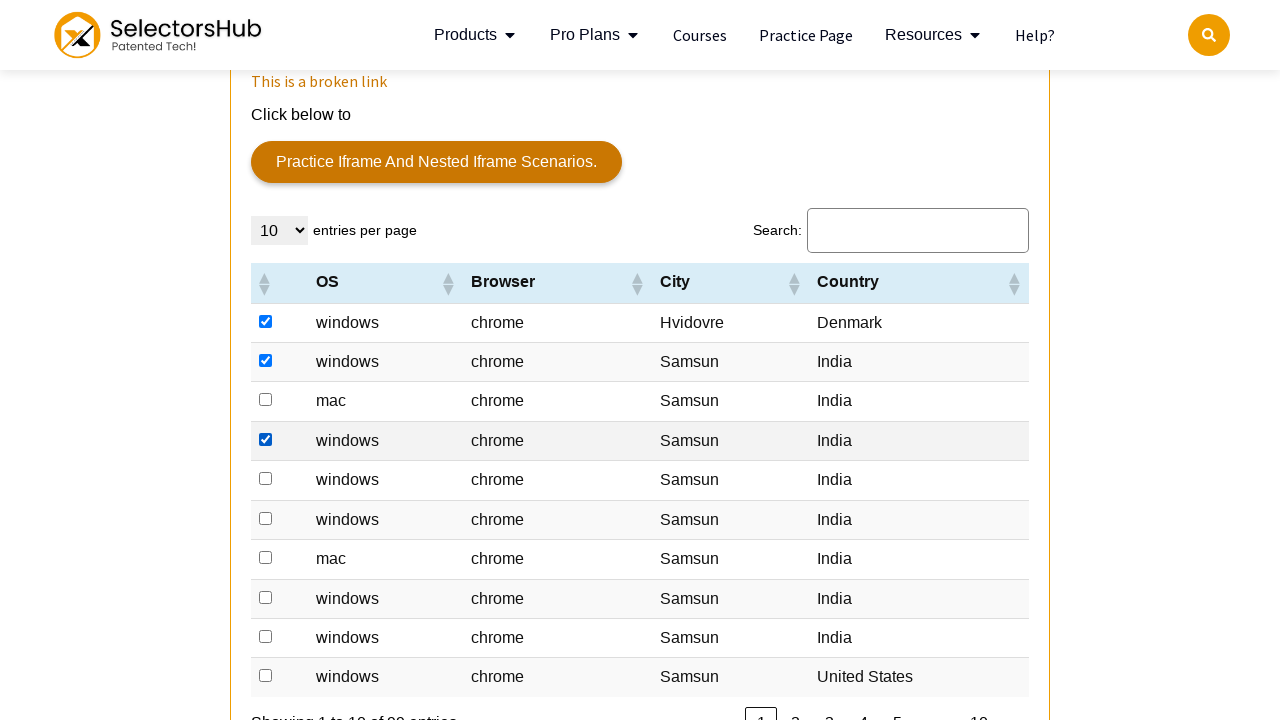

Clicked checkbox 4 of 8 in 'windows' row at (266, 479) on xpath=//table[@id='tablepress-1']//td[text()='windows']/preceding-sibling::td/in
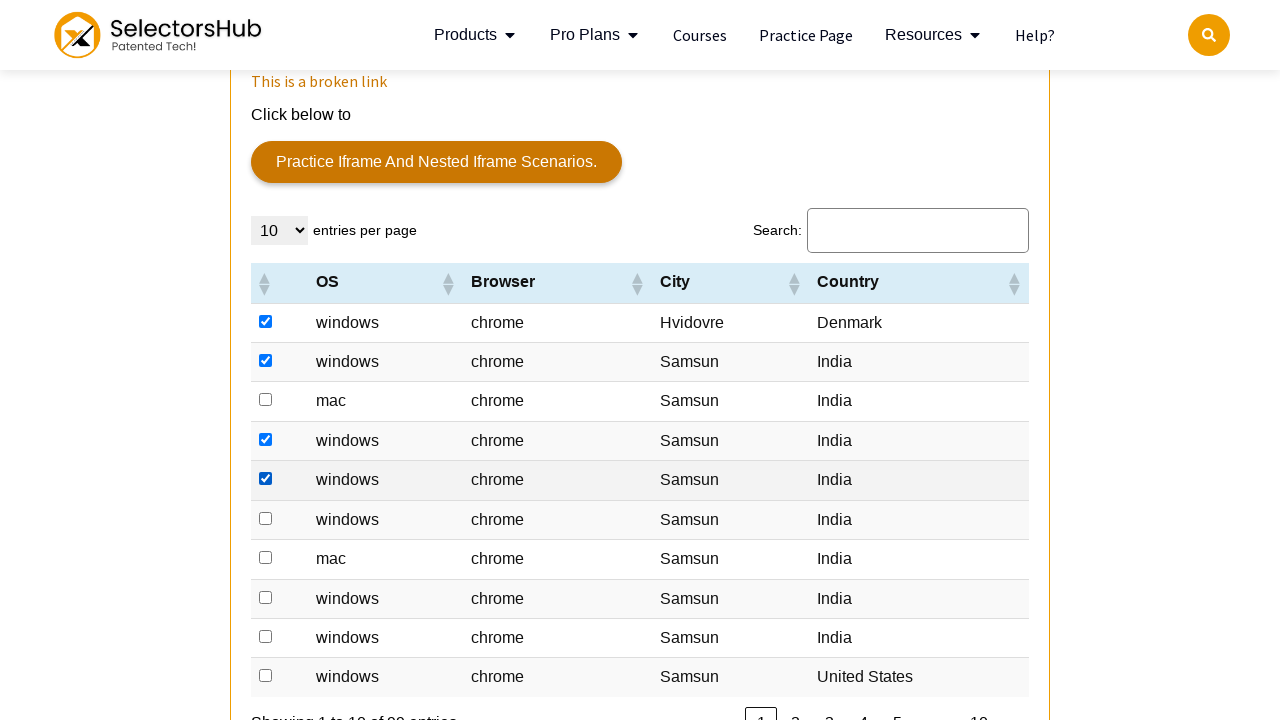

Clicked checkbox 5 of 8 in 'windows' row at (266, 518) on xpath=//table[@id='tablepress-1']//td[text()='windows']/preceding-sibling::td/in
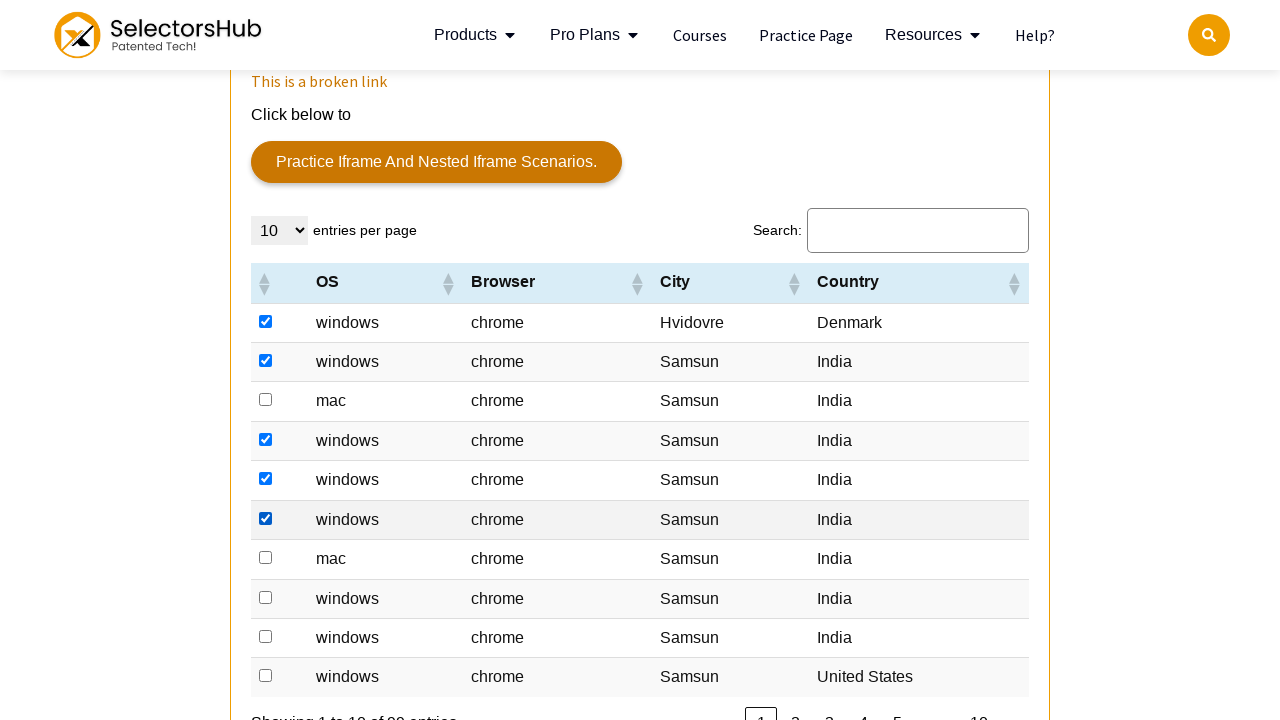

Clicked checkbox 6 of 8 in 'windows' row at (266, 597) on xpath=//table[@id='tablepress-1']//td[text()='windows']/preceding-sibling::td/in
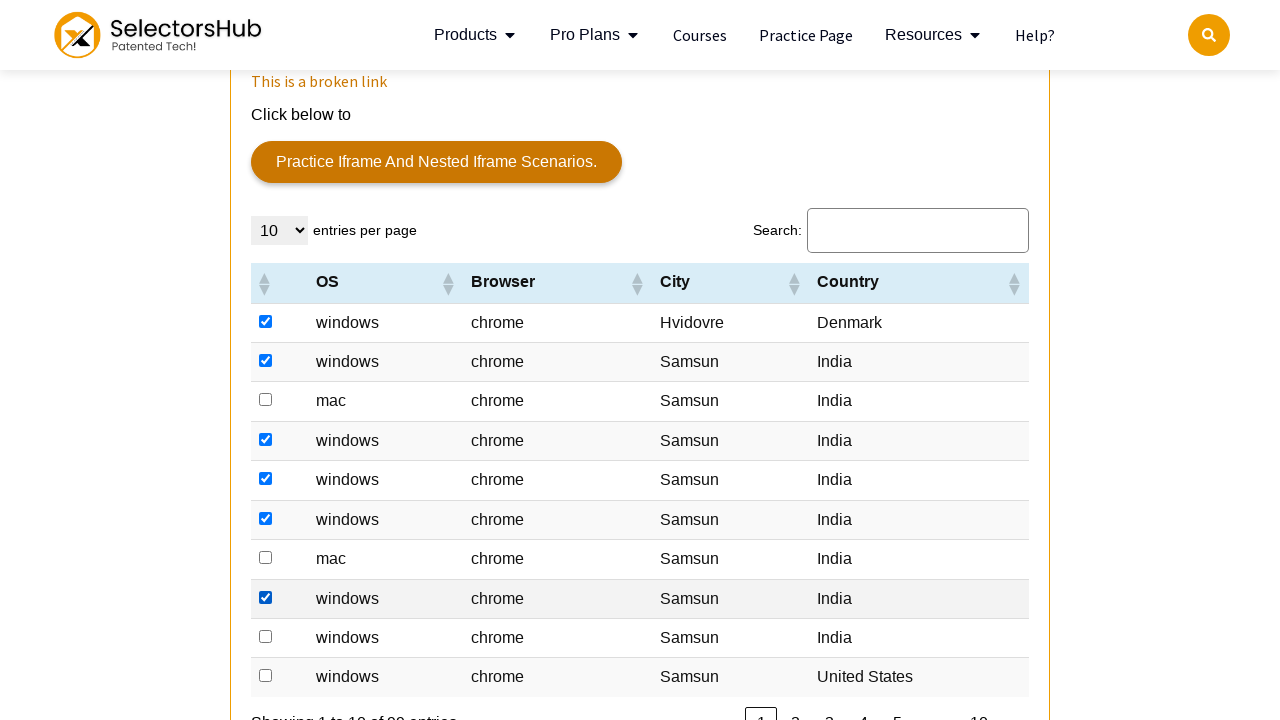

Clicked checkbox 7 of 8 in 'windows' row at (266, 636) on xpath=//table[@id='tablepress-1']//td[text()='windows']/preceding-sibling::td/in
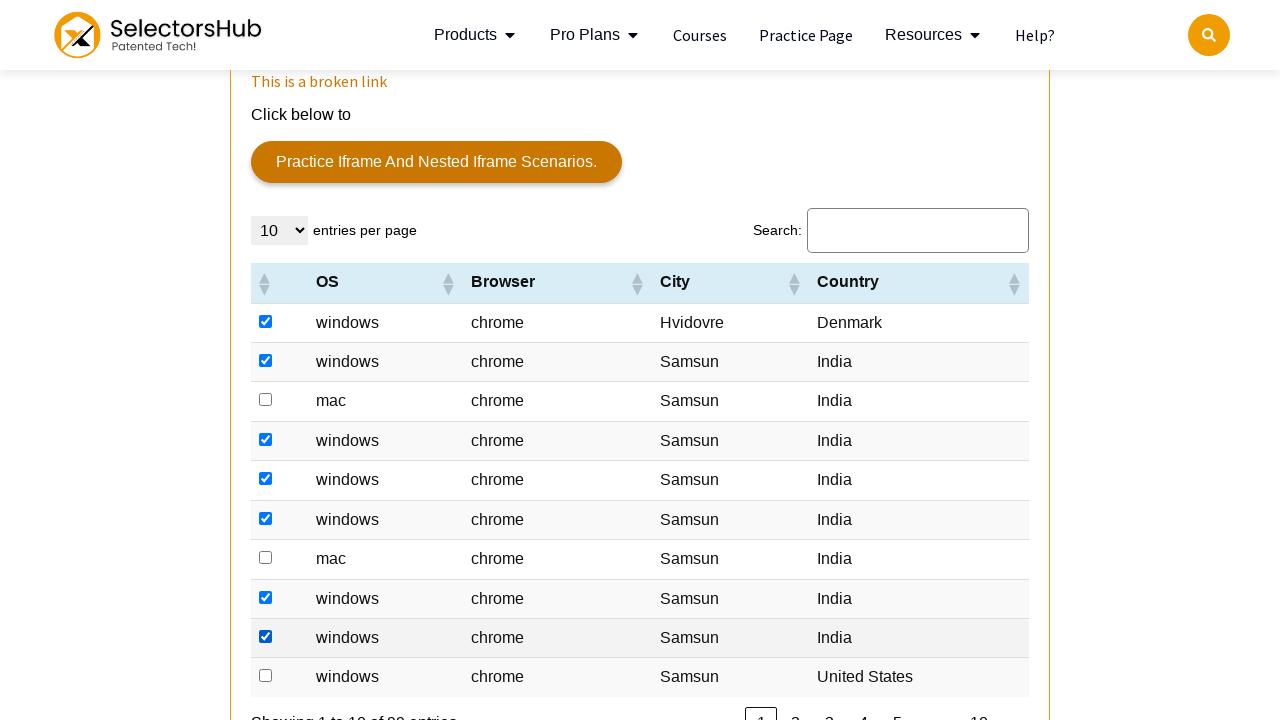

Clicked checkbox 8 of 8 in 'windows' row at (266, 676) on xpath=//table[@id='tablepress-1']//td[text()='windows']/preceding-sibling::td/in
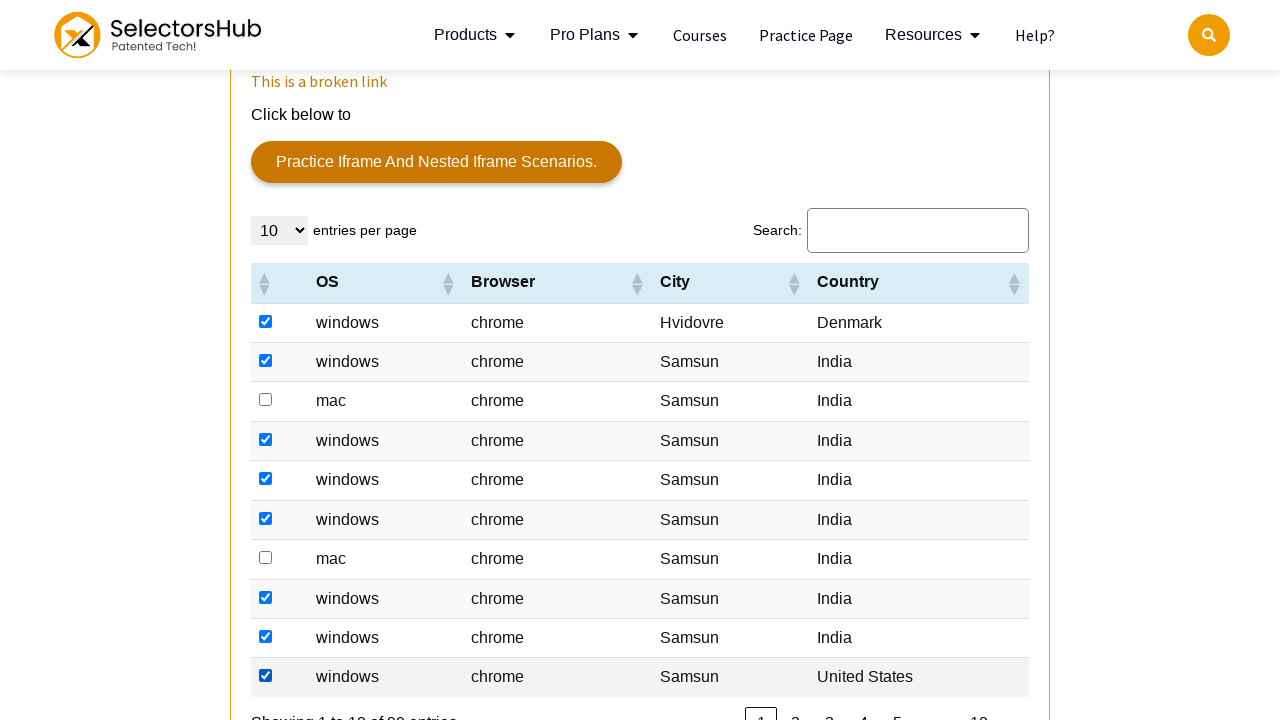

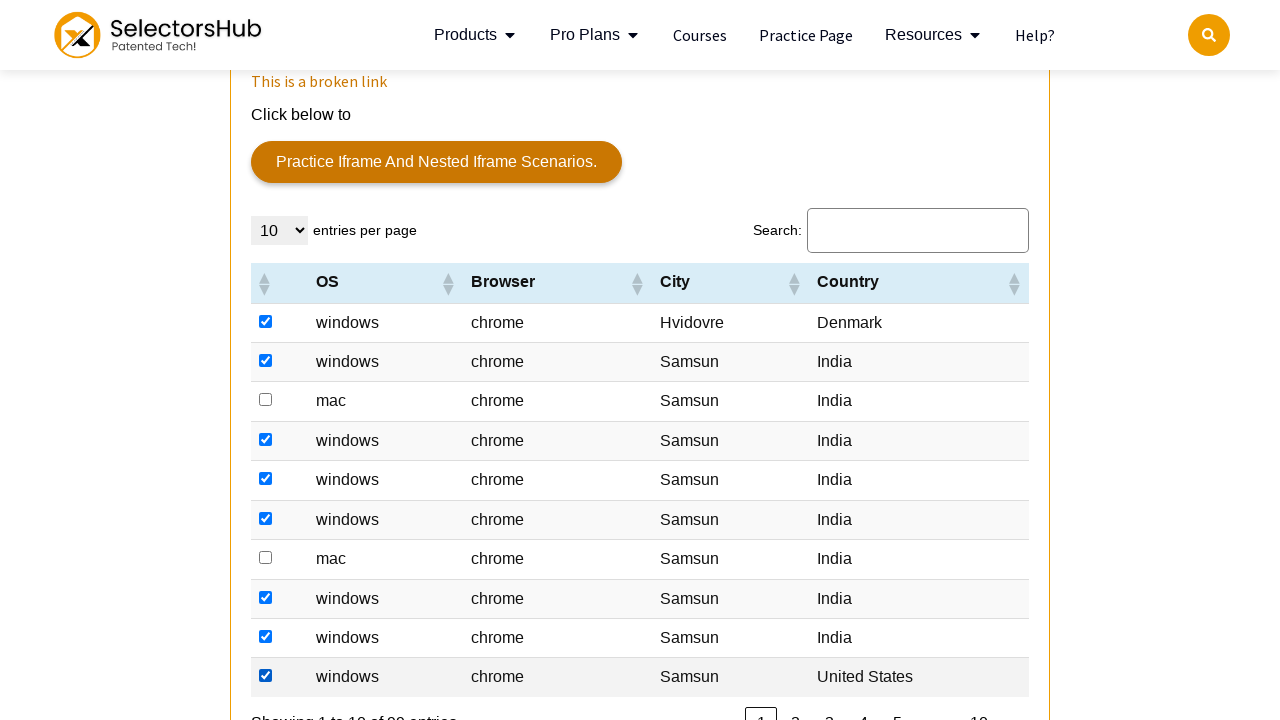